Tests login validation when using an unregistered username

Starting URL: http://intershop5.skillbox.ru/

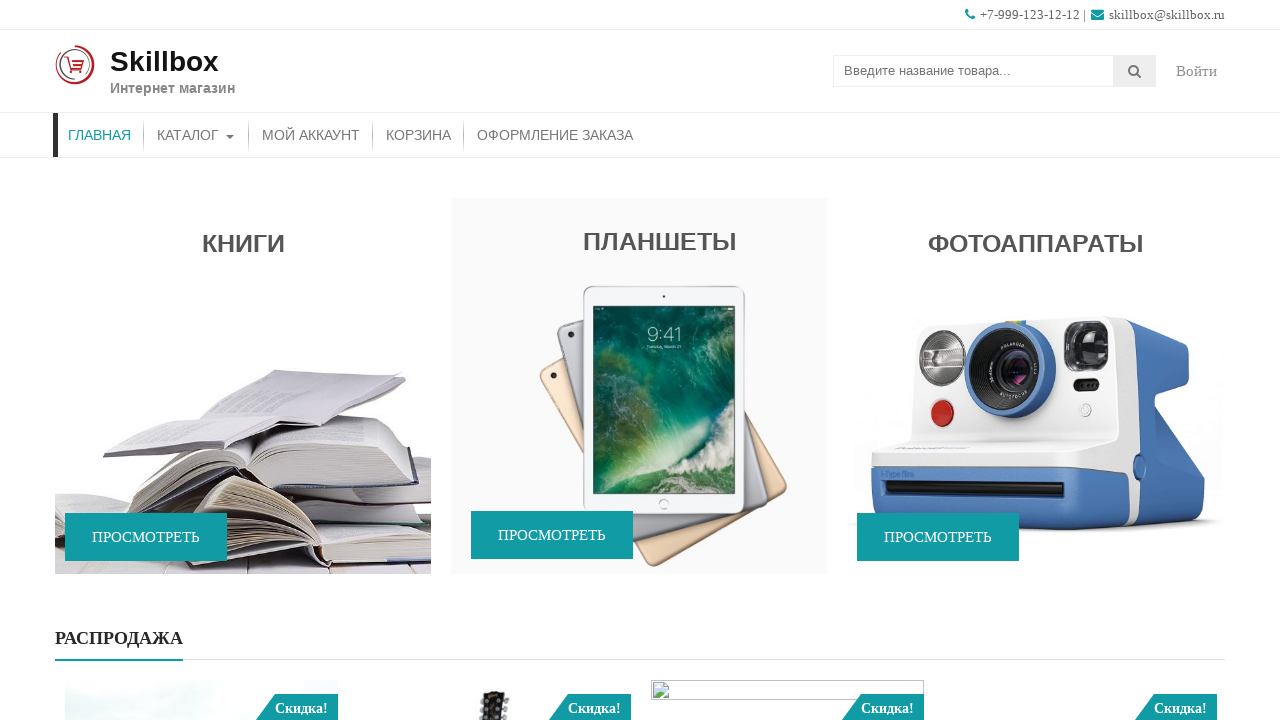

Clicked on My Account button in header at (311, 135) on .menu-item-30 a
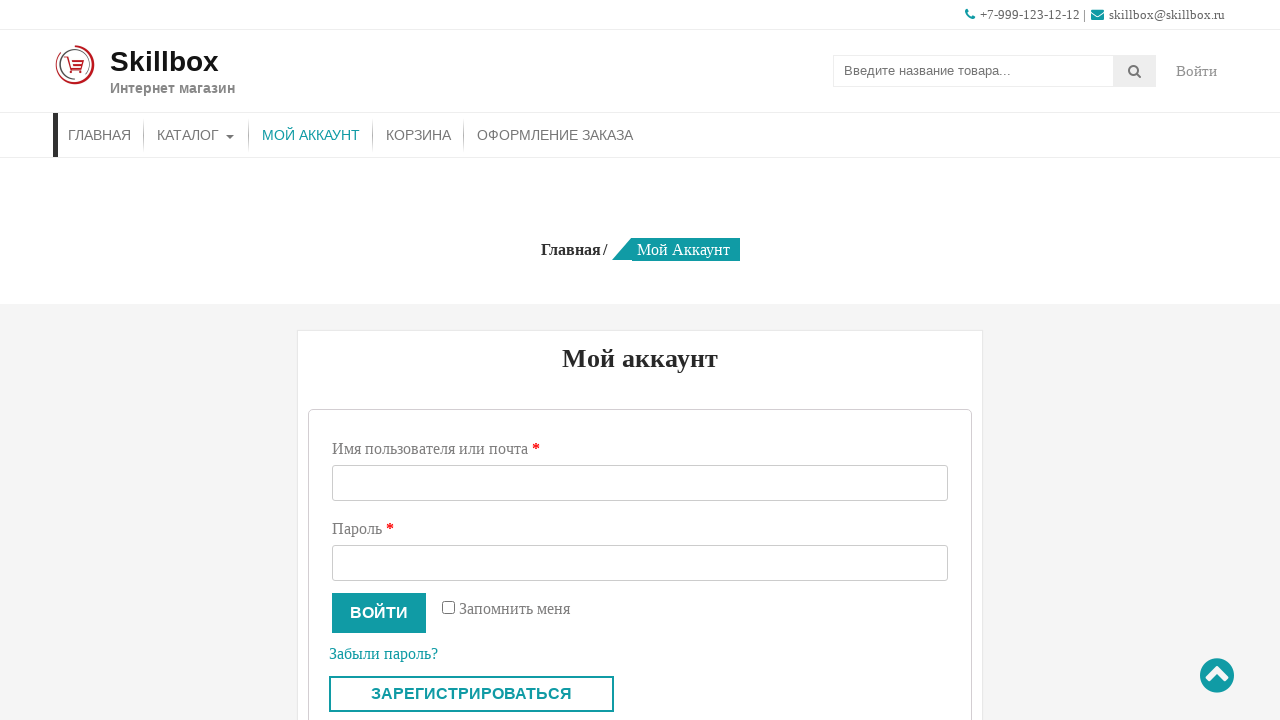

Filled username field with unregistered username 'nonexistuser7b3c9a21' on #username
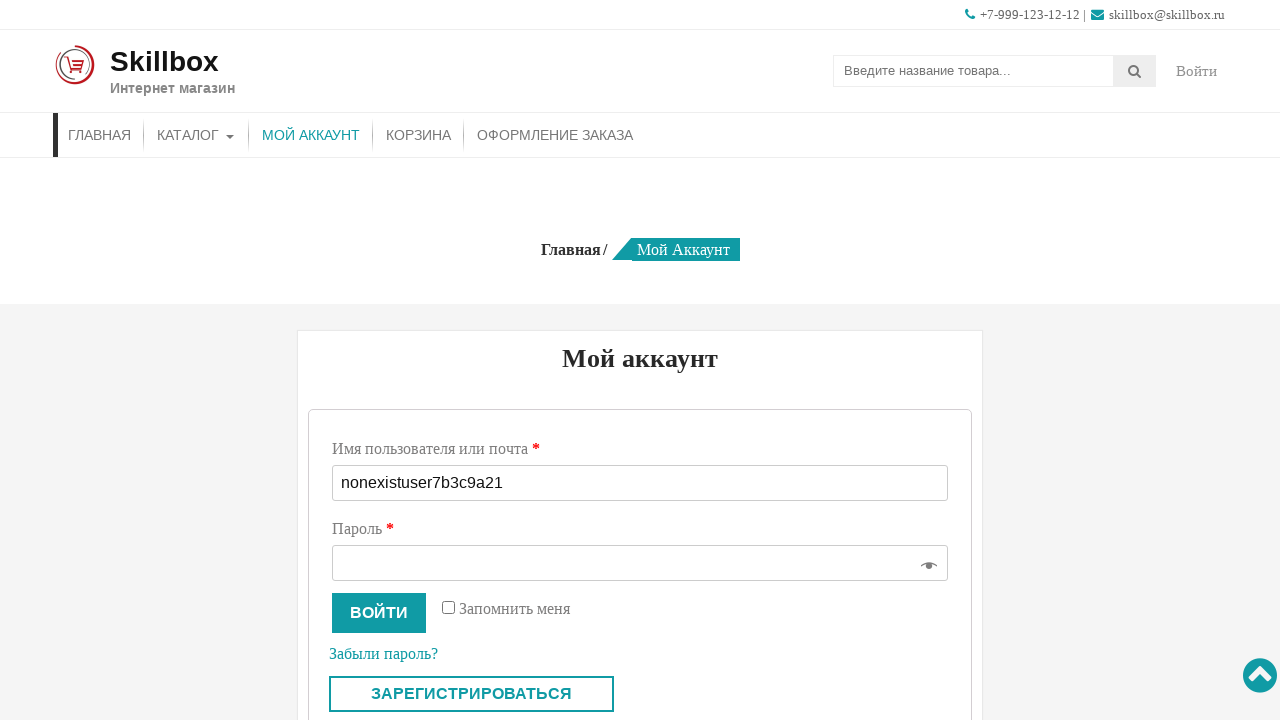

Filled password field with 'somepass7b3c9a21' on #password
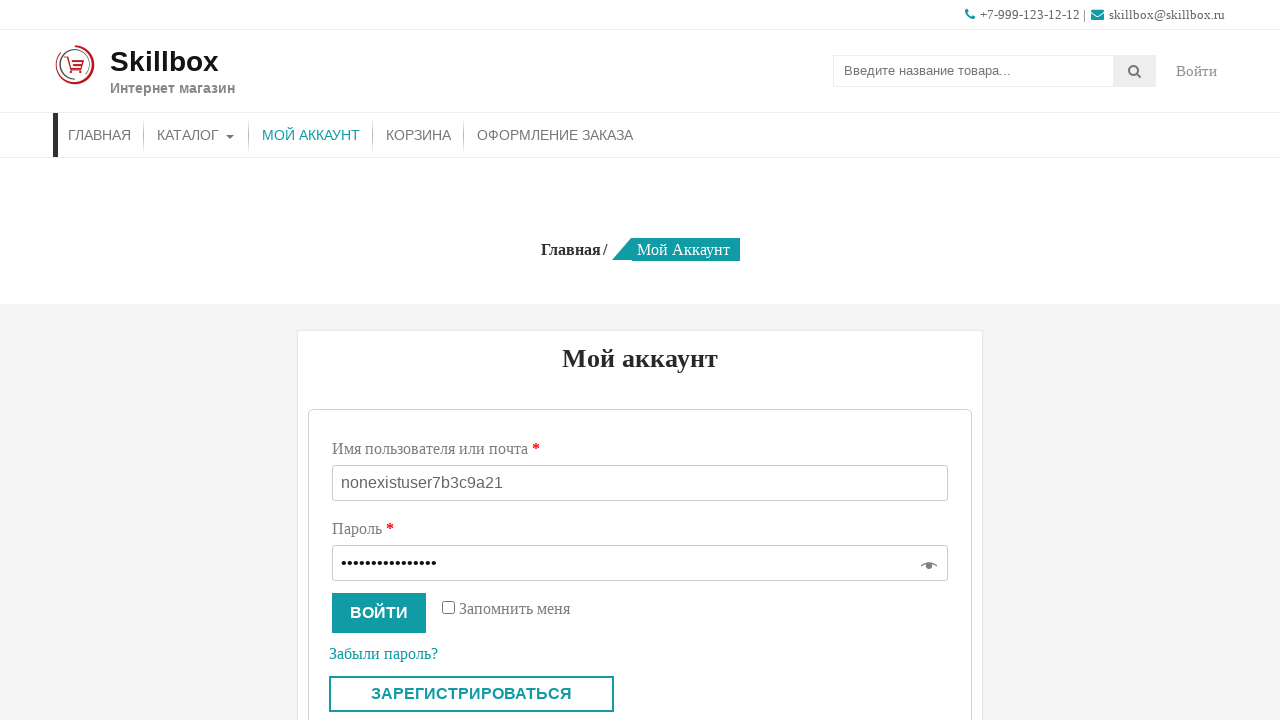

Clicked login submit button at (379, 613) on .woocommerce-button
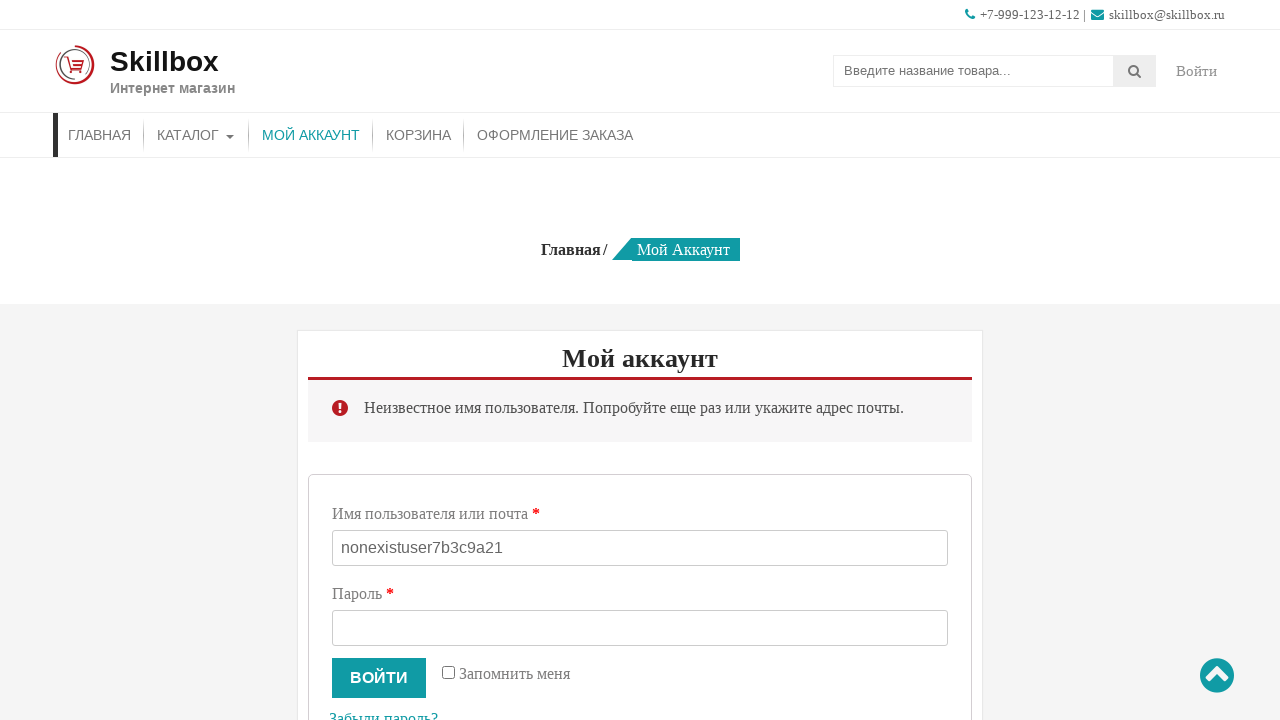

Error message appeared for unregistered username
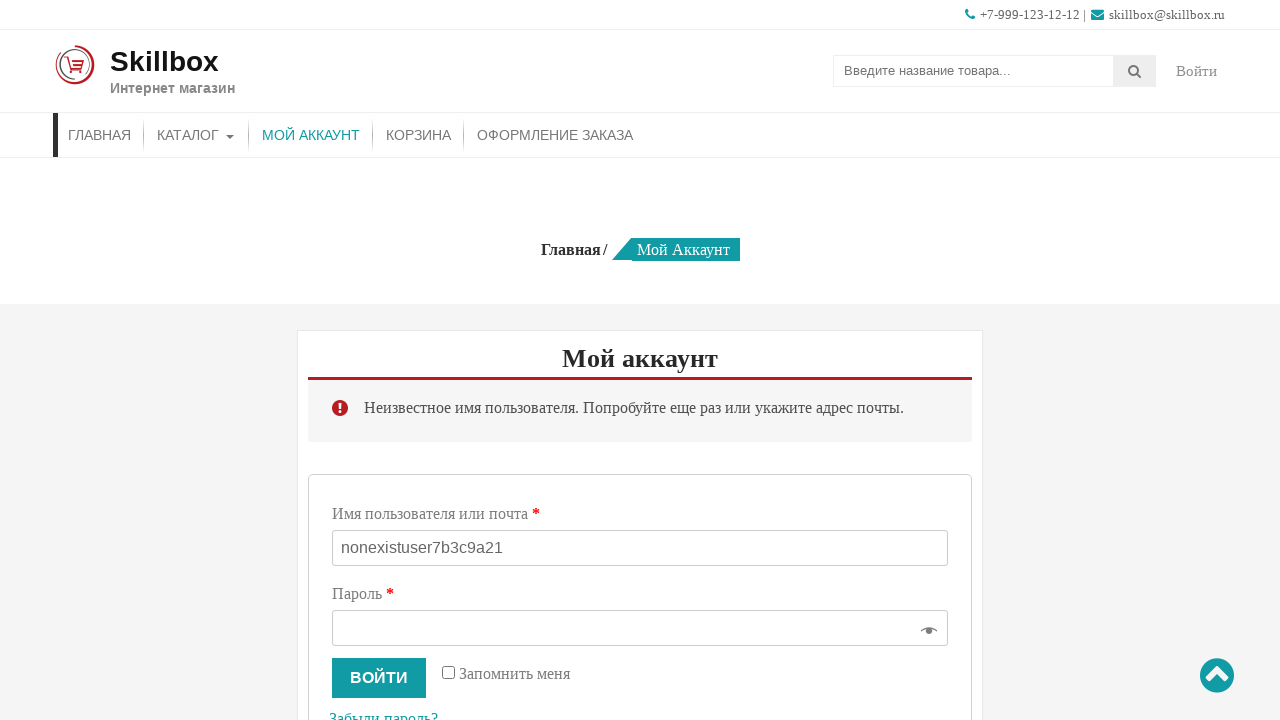

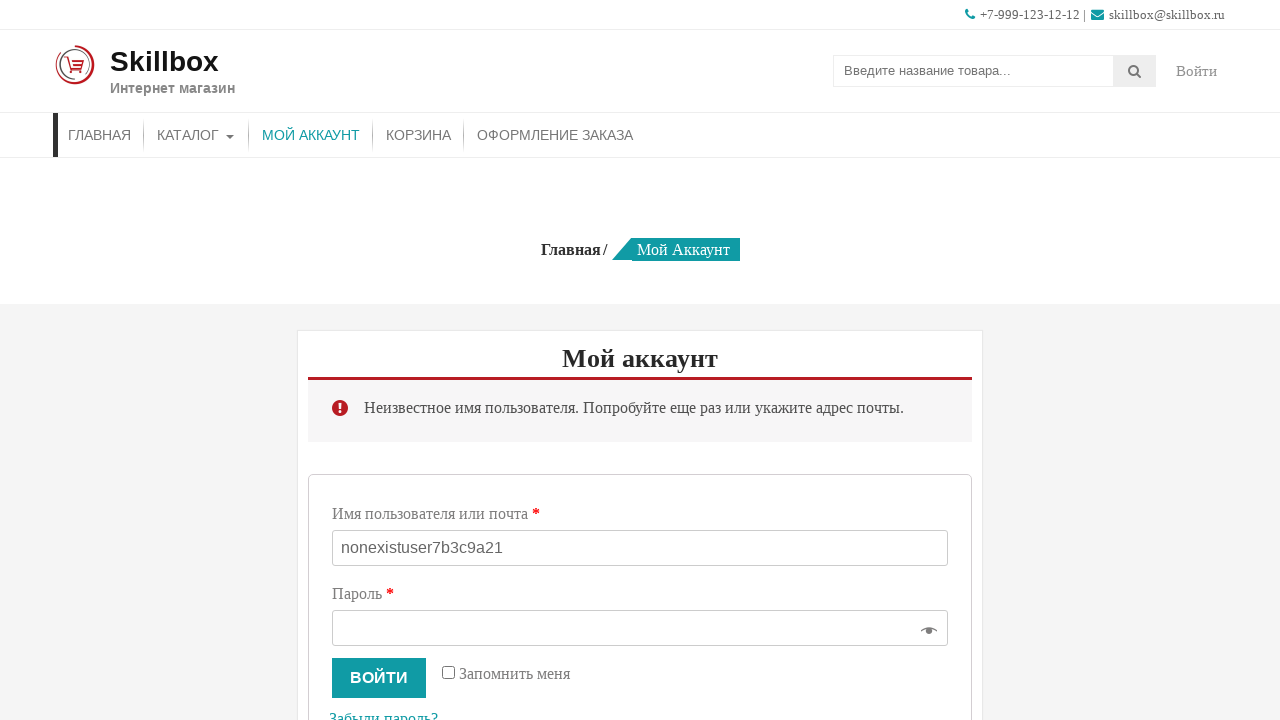